Tests tooltip functionality by hovering over an age input field and verifying the tooltip text appears

Starting URL: https://automationfc.github.io/jquery-tooltip/

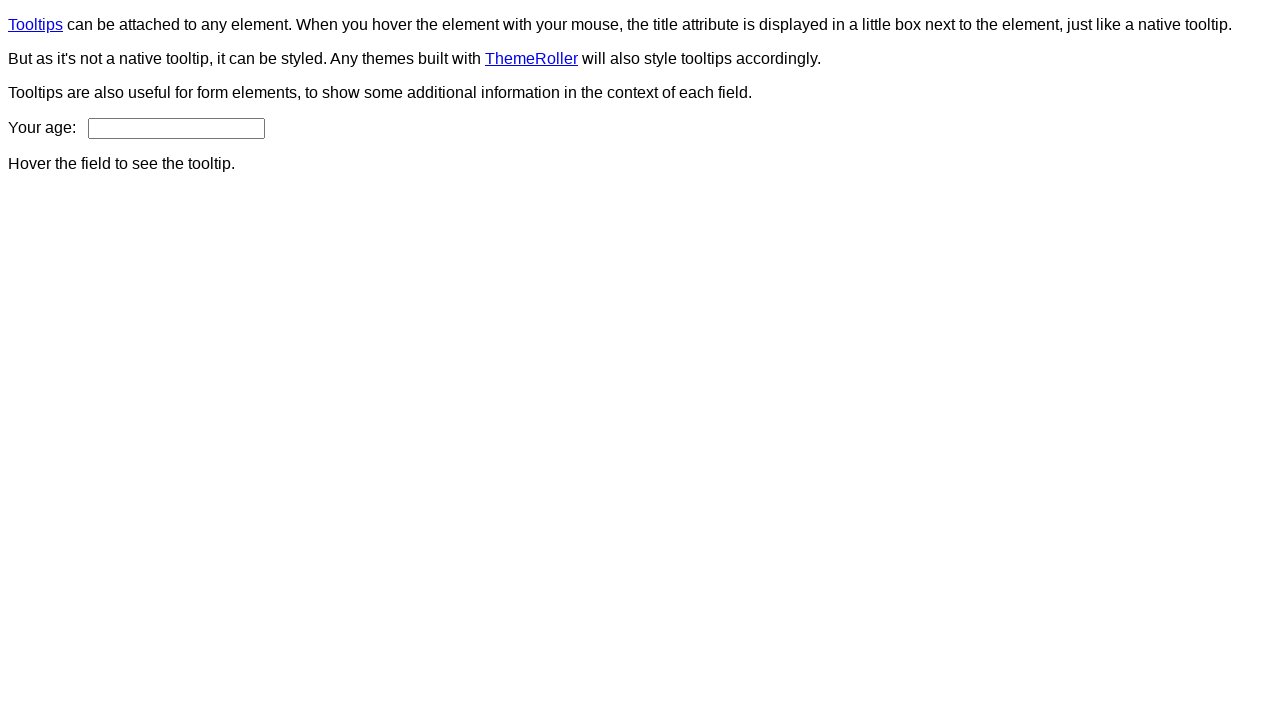

Hovered over age input field to trigger tooltip at (176, 128) on input#age
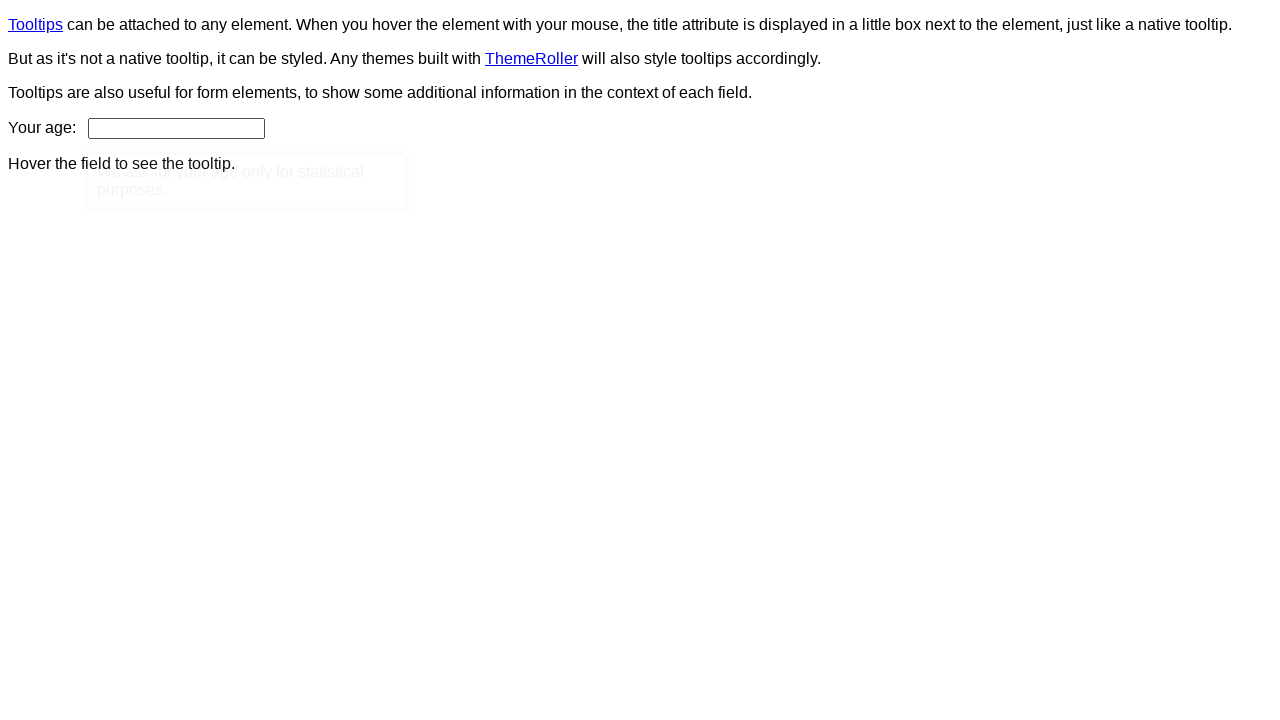

Tooltip appeared and became visible
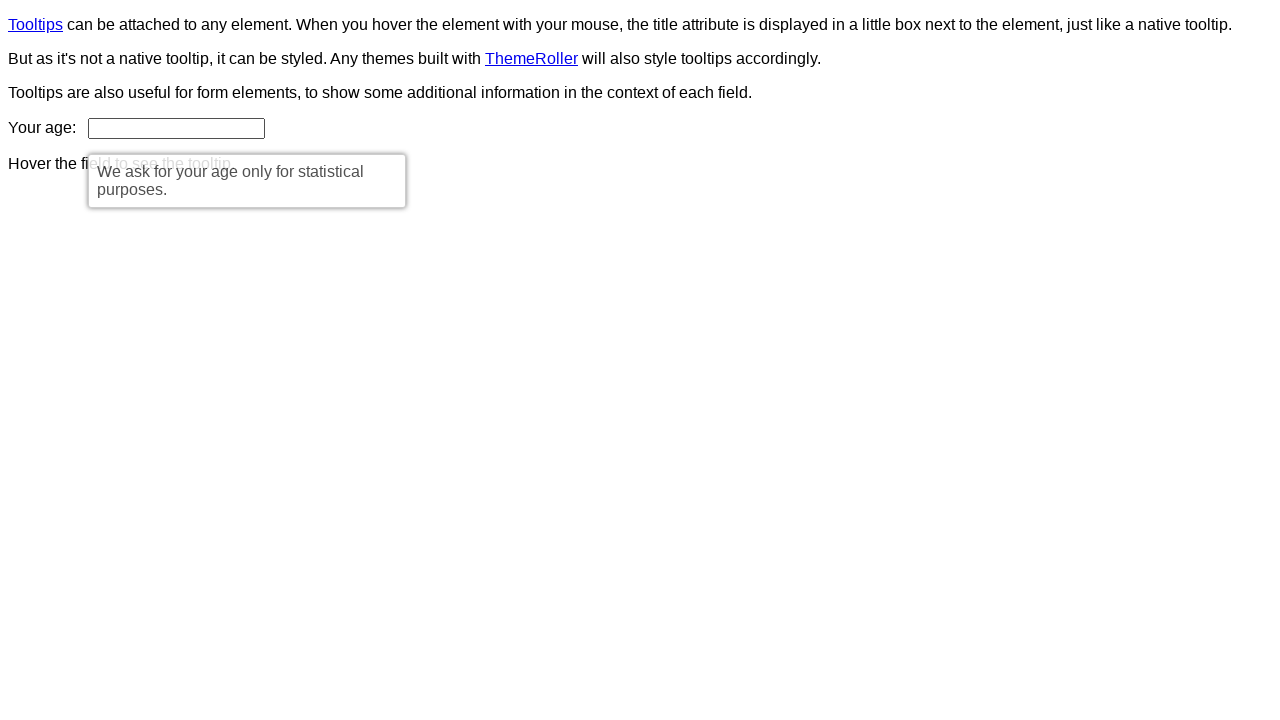

Verified tooltip text matches expected message: 'We ask for your age only for statistical purposes.'
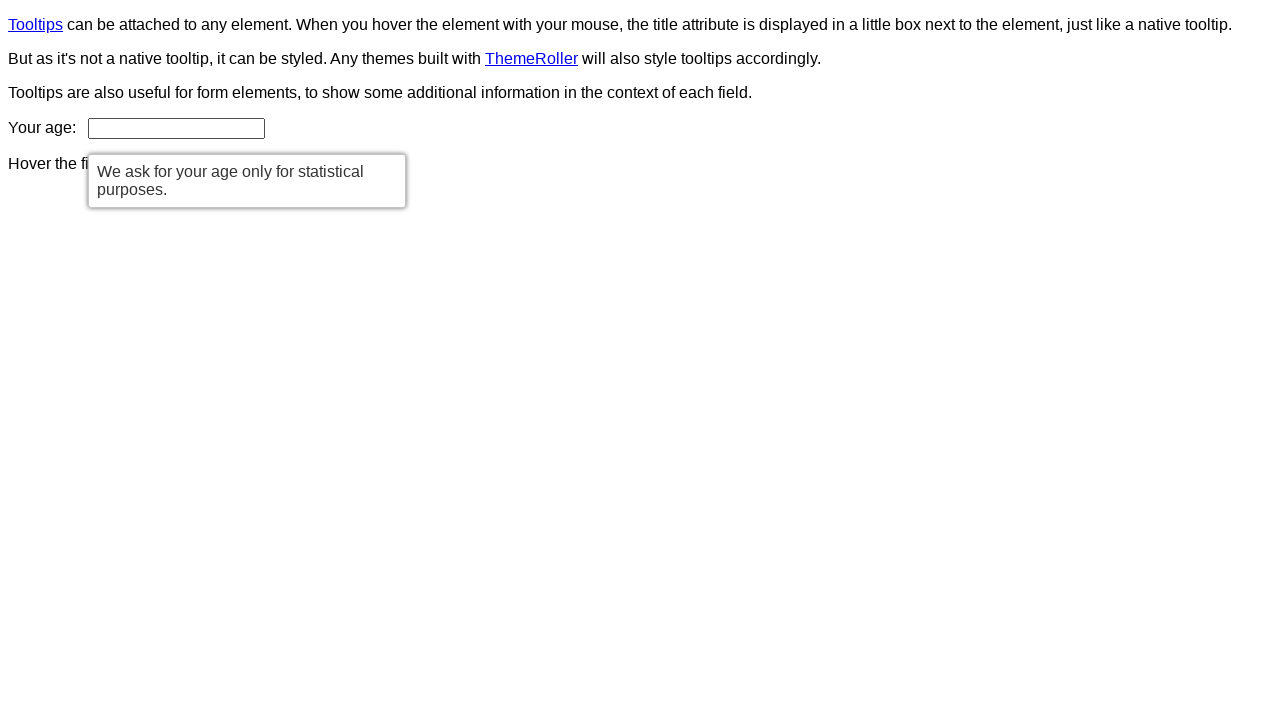

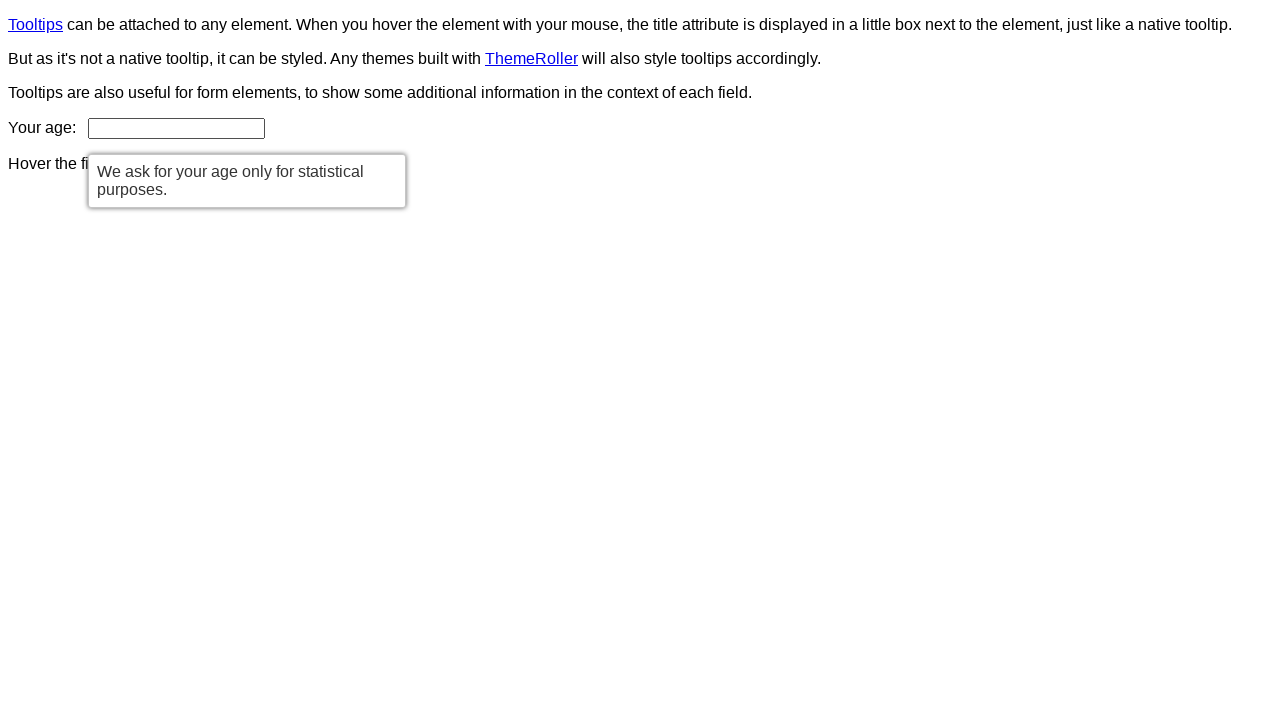